Tests adding multiple rows to a dynamic table by clicking Add New button, filling form fields, and confirming the addition for 5 iterations

Starting URL: https://www.tutorialrepublic.com/snippets/bootstrap/table-with-add-and-delete-row-feature.php

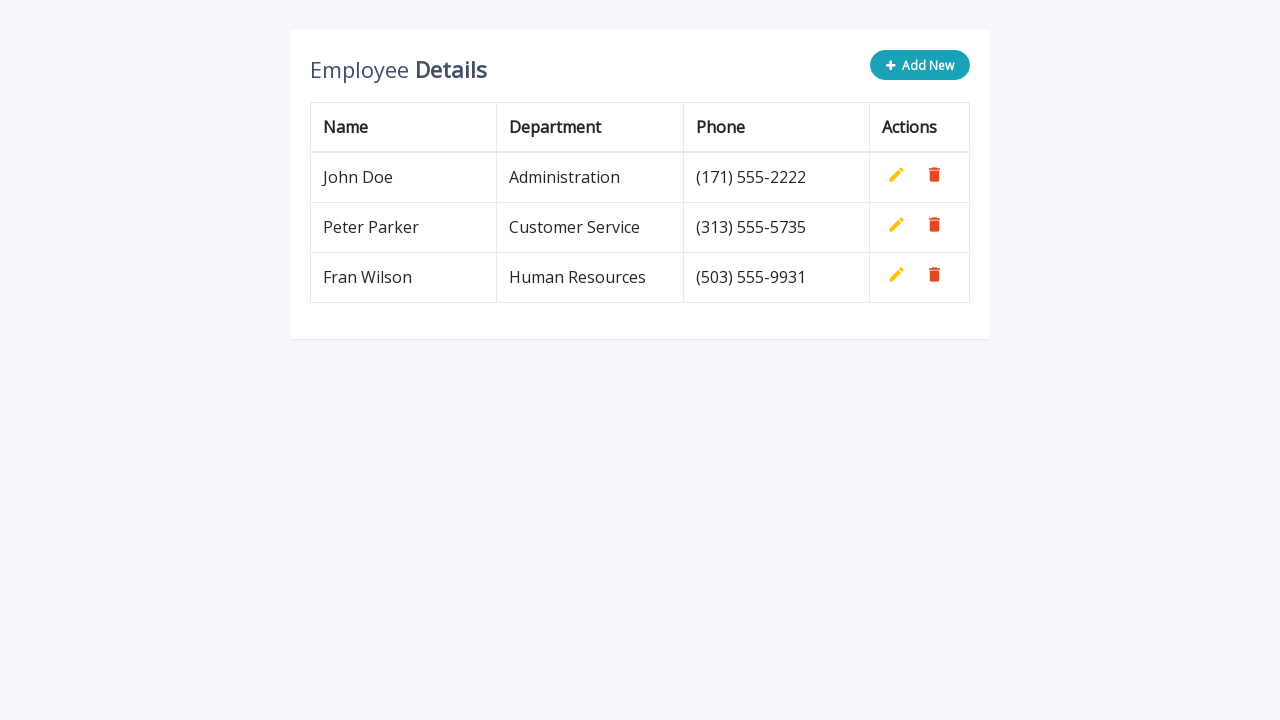

Clicked 'Add New' button for iteration 1 at (920, 65) on button.btn.btn-info.add-new
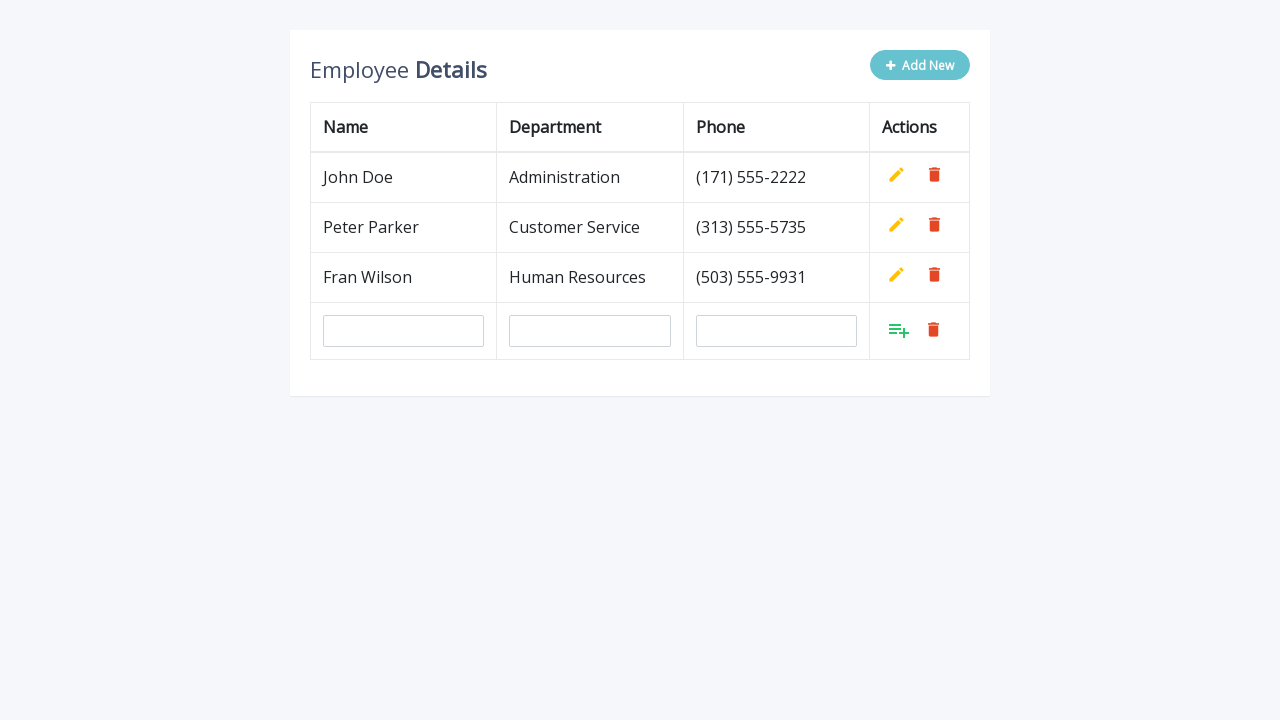

Filled 'name' field with 'Sandra' on input[name='name']
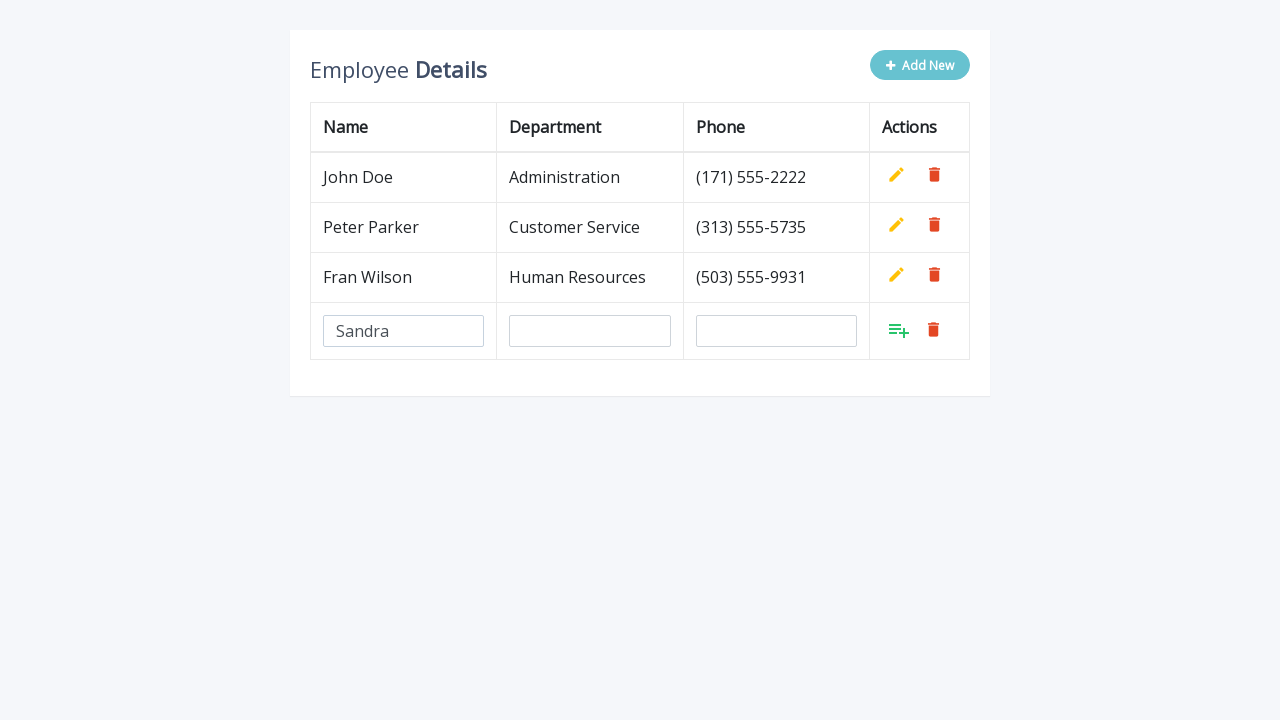

Filled 'department' field with 'IT' on input[name='department']
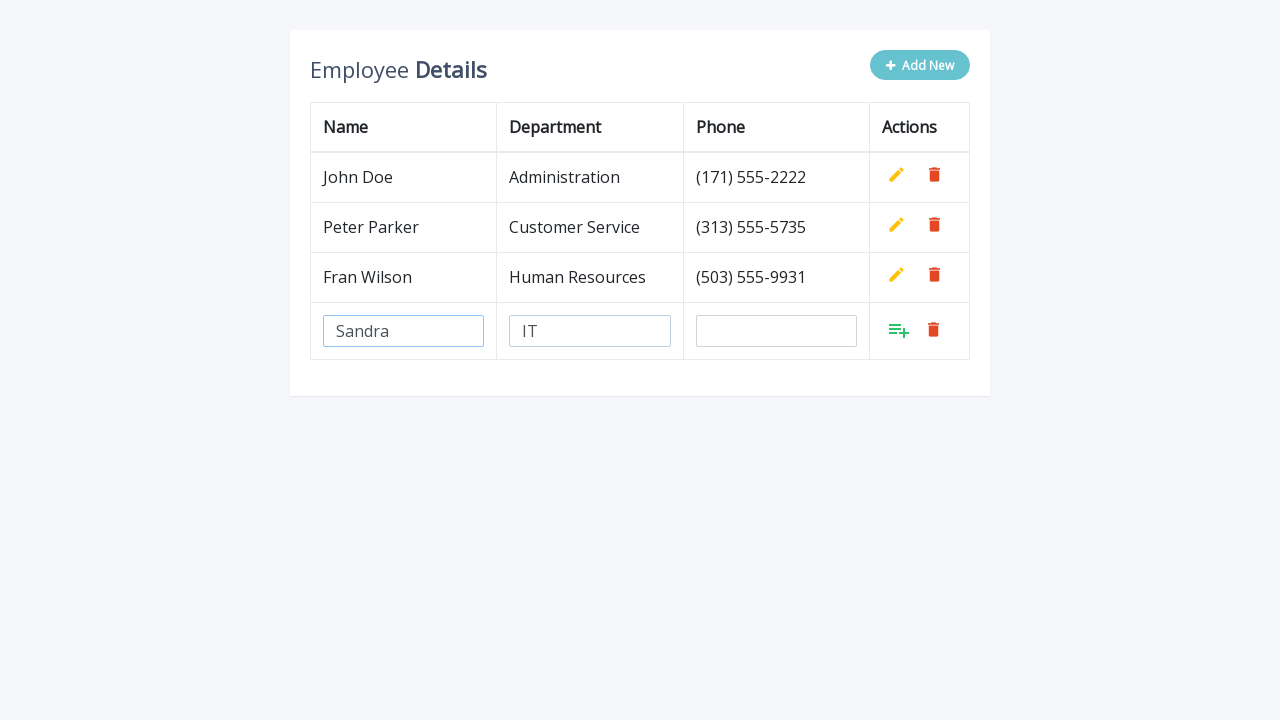

Filled 'phone' field with '0642254355' on input[name='phone']
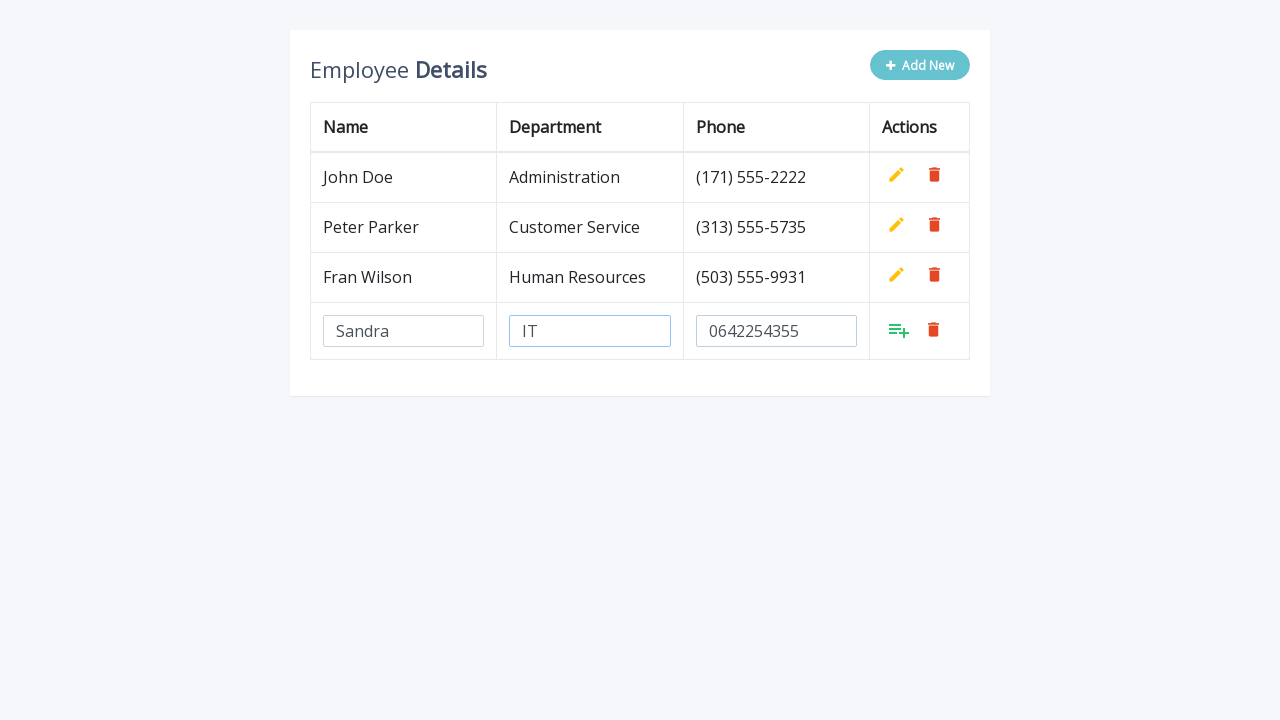

Clicked 'Add' button to confirm row addition at (899, 330) on a[style='display: inline;']
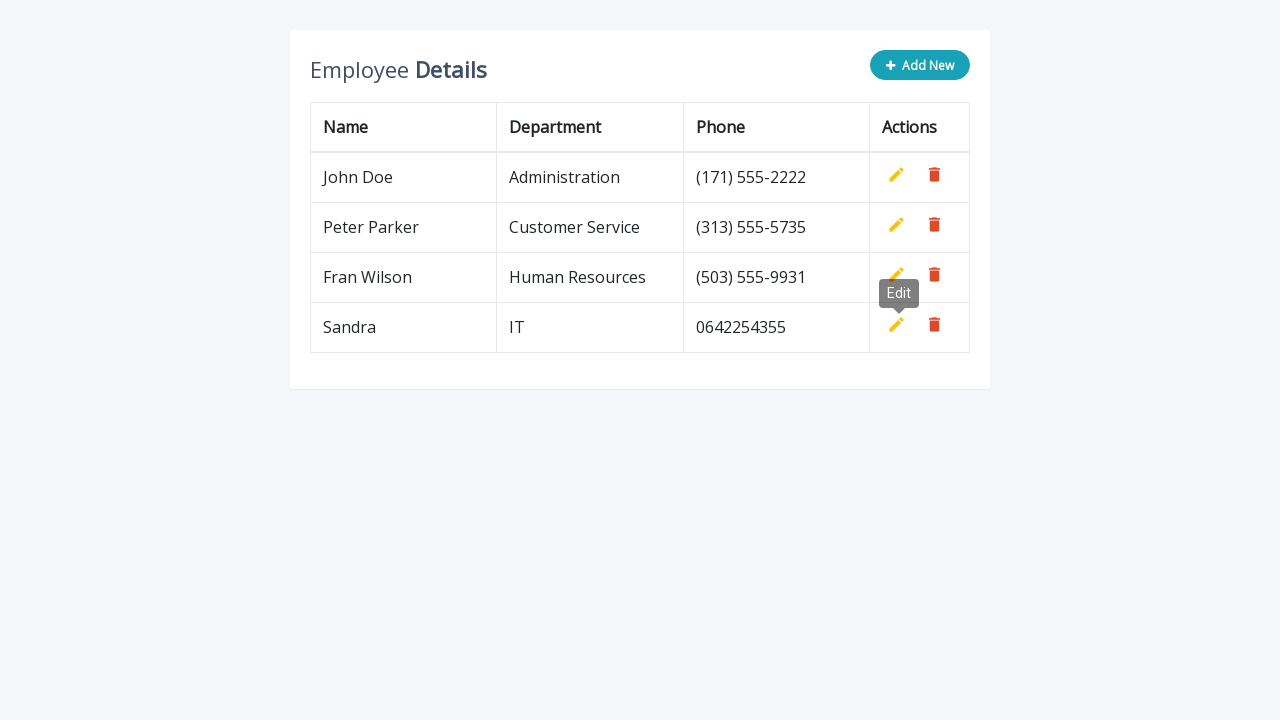

Waited 500ms before next iteration
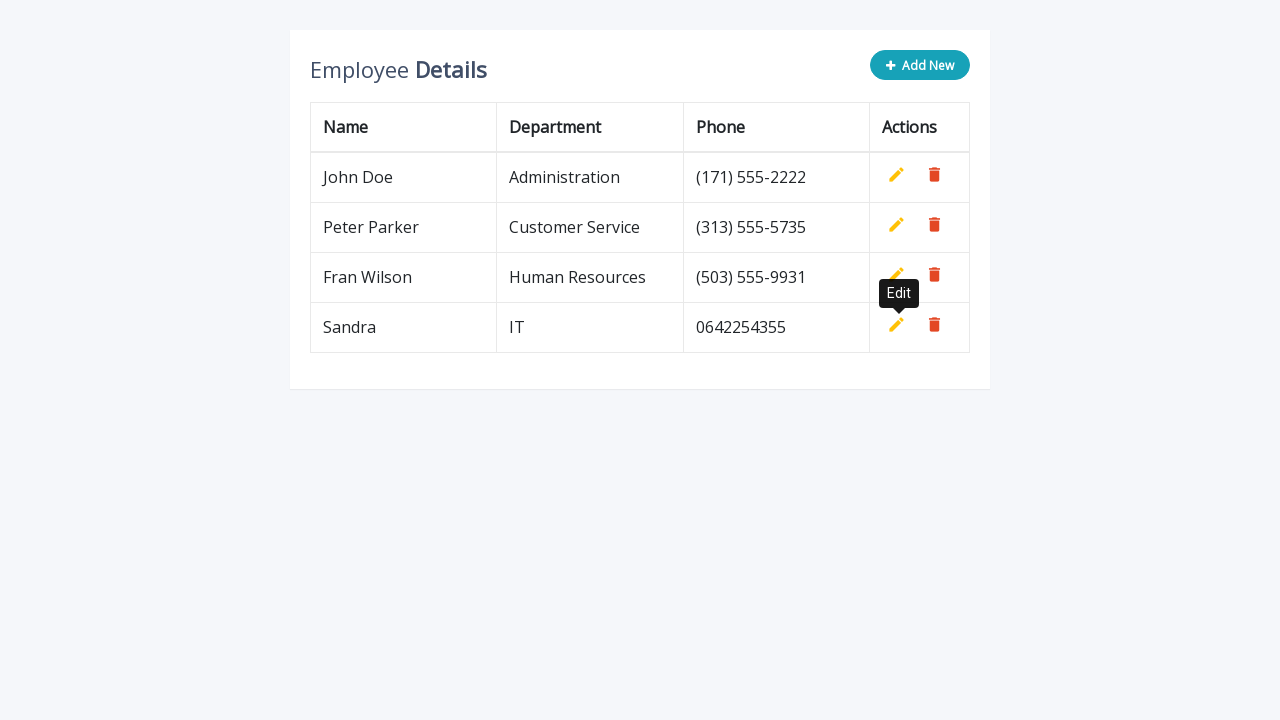

Clicked 'Add New' button for iteration 2 at (920, 65) on button.btn.btn-info.add-new
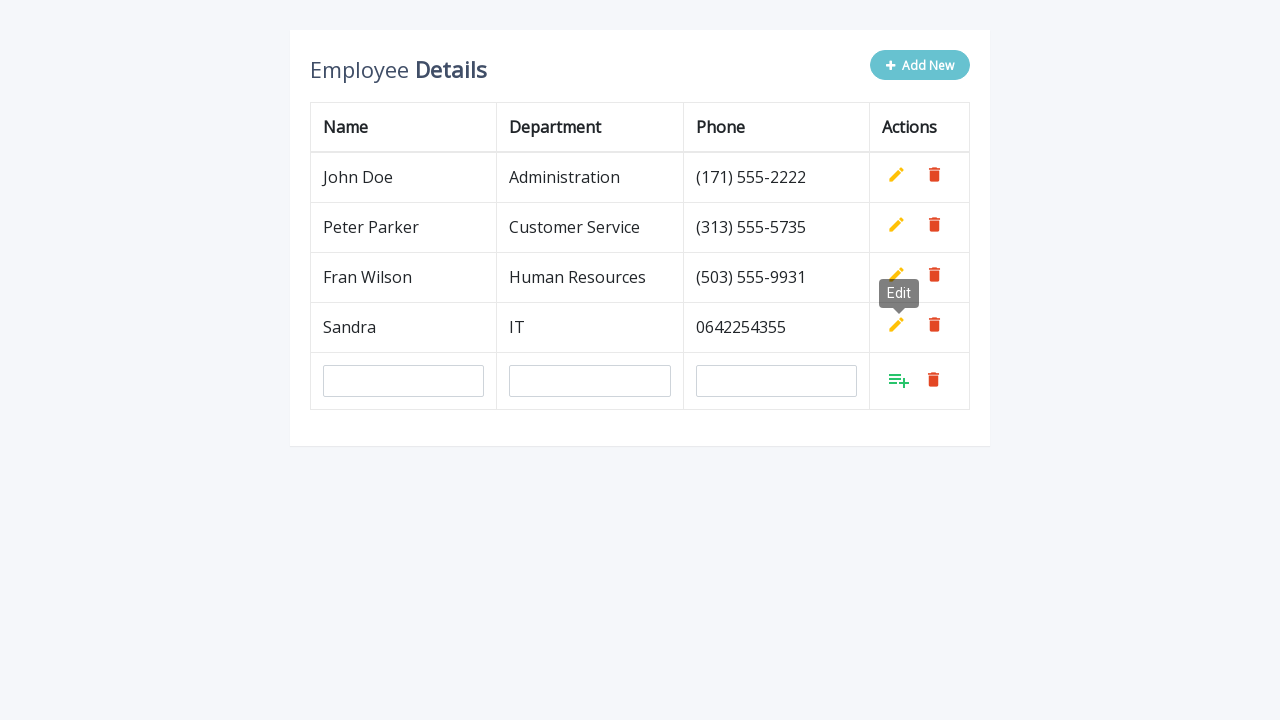

Filled 'name' field with 'Sandra' on input[name='name']
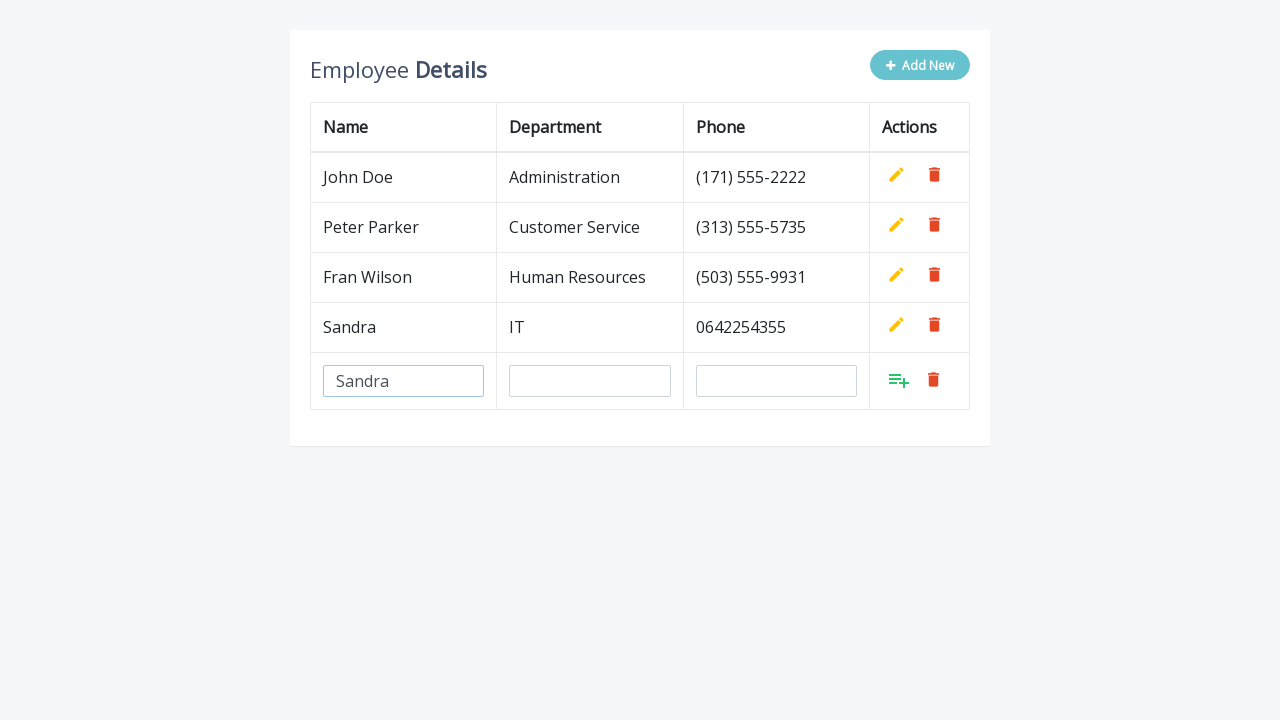

Filled 'department' field with 'IT' on input[name='department']
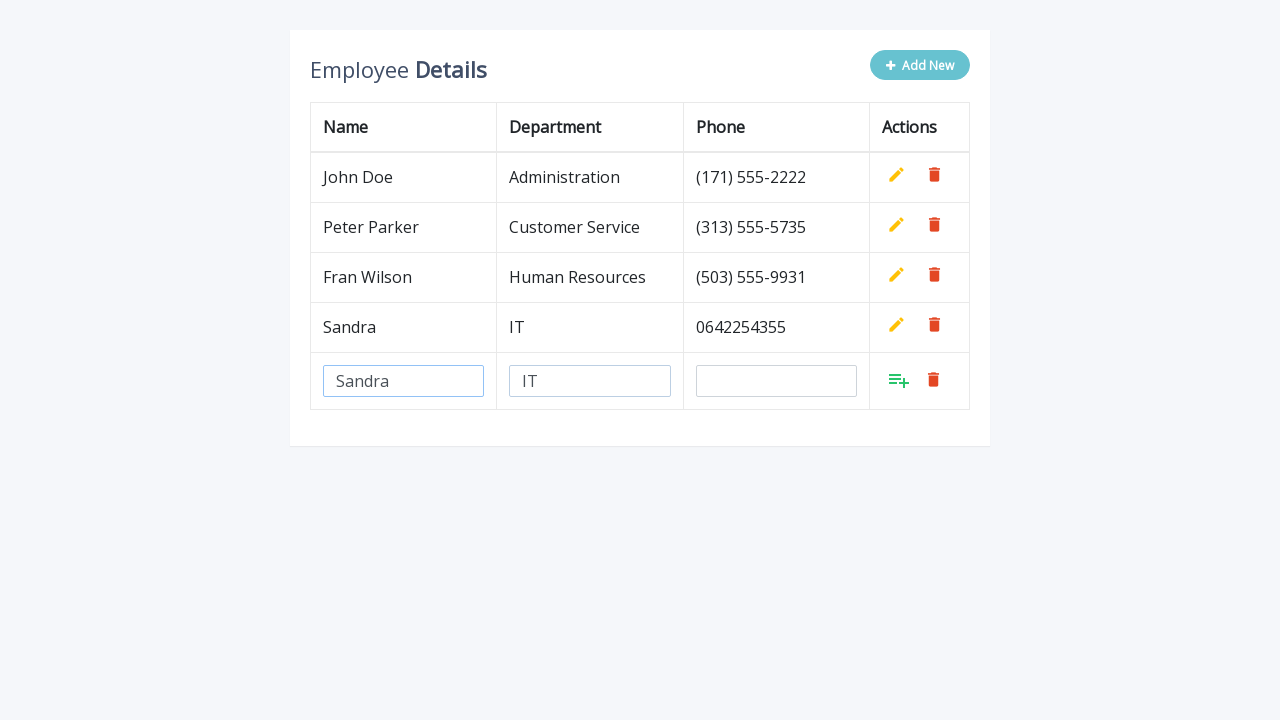

Filled 'phone' field with '0642254355' on input[name='phone']
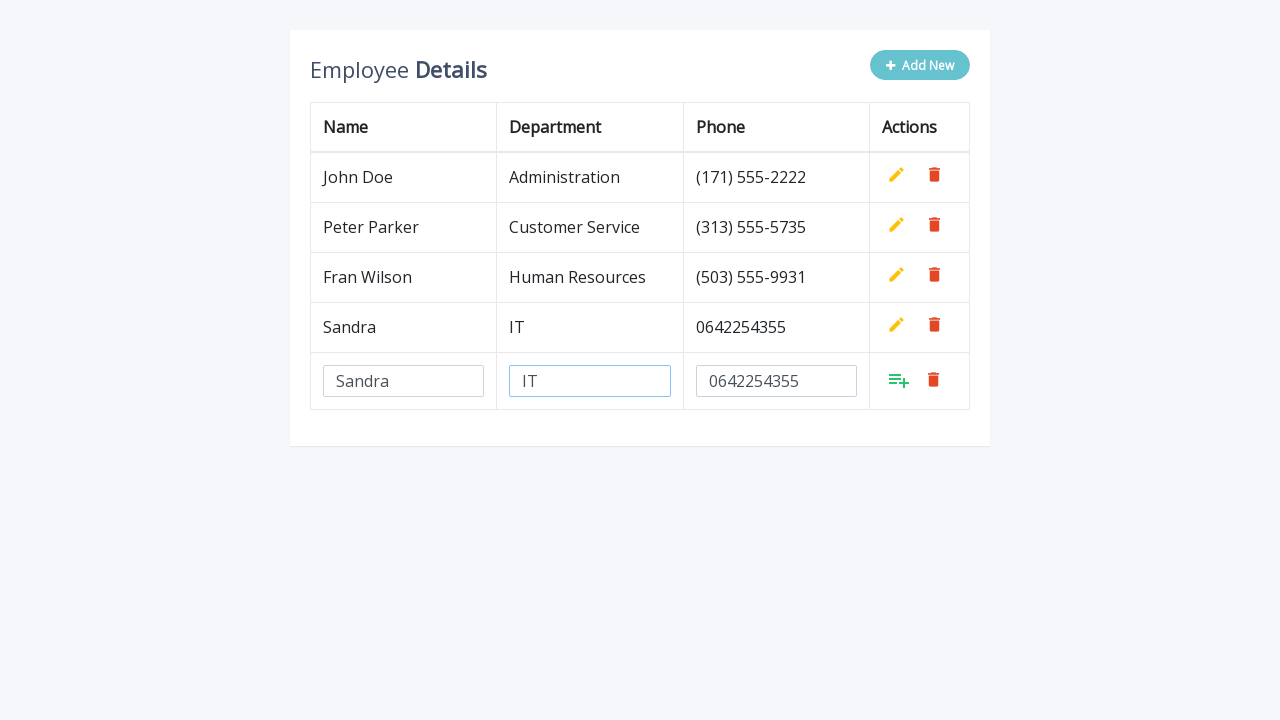

Clicked 'Add' button to confirm row addition at (899, 380) on a[style='display: inline;']
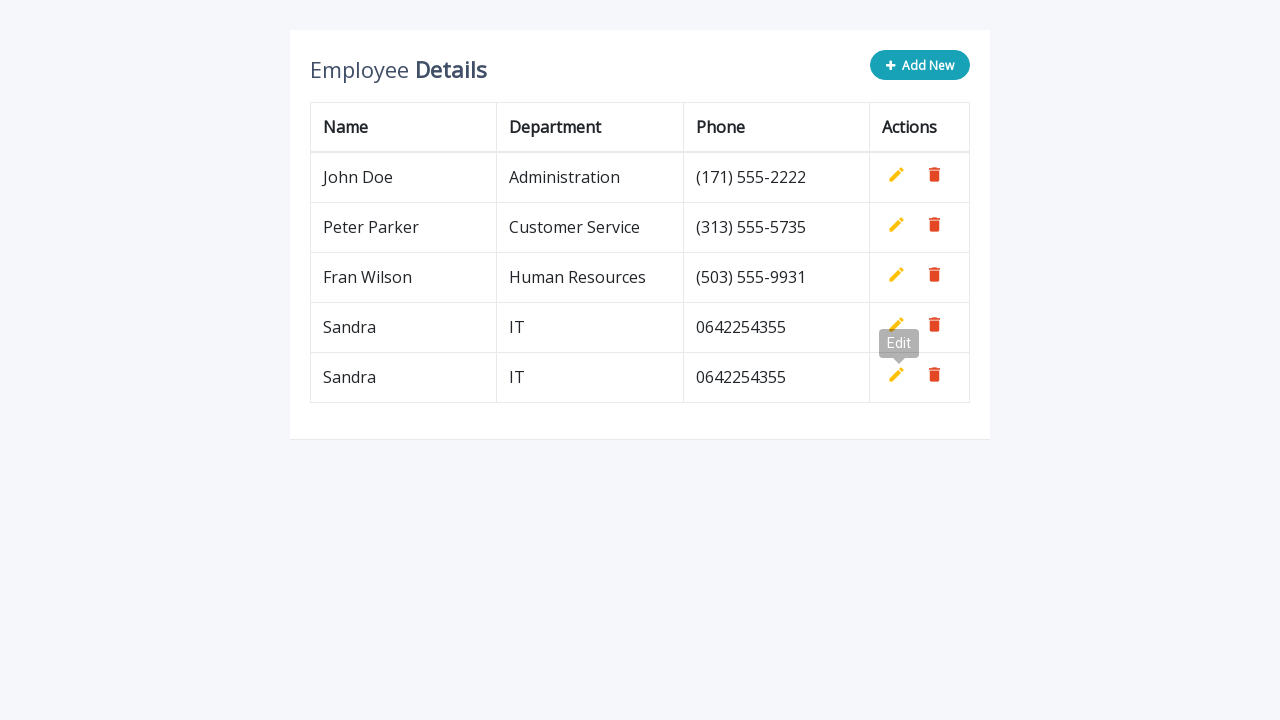

Waited 500ms before next iteration
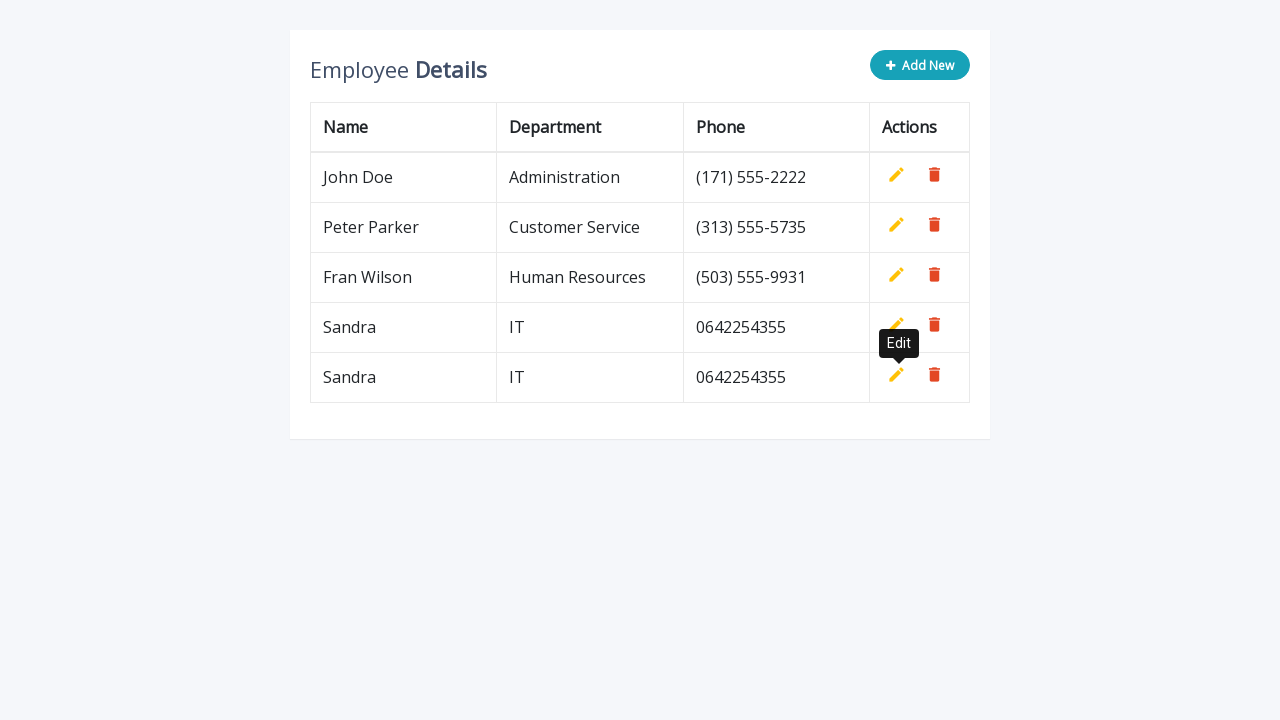

Clicked 'Add New' button for iteration 3 at (920, 65) on button.btn.btn-info.add-new
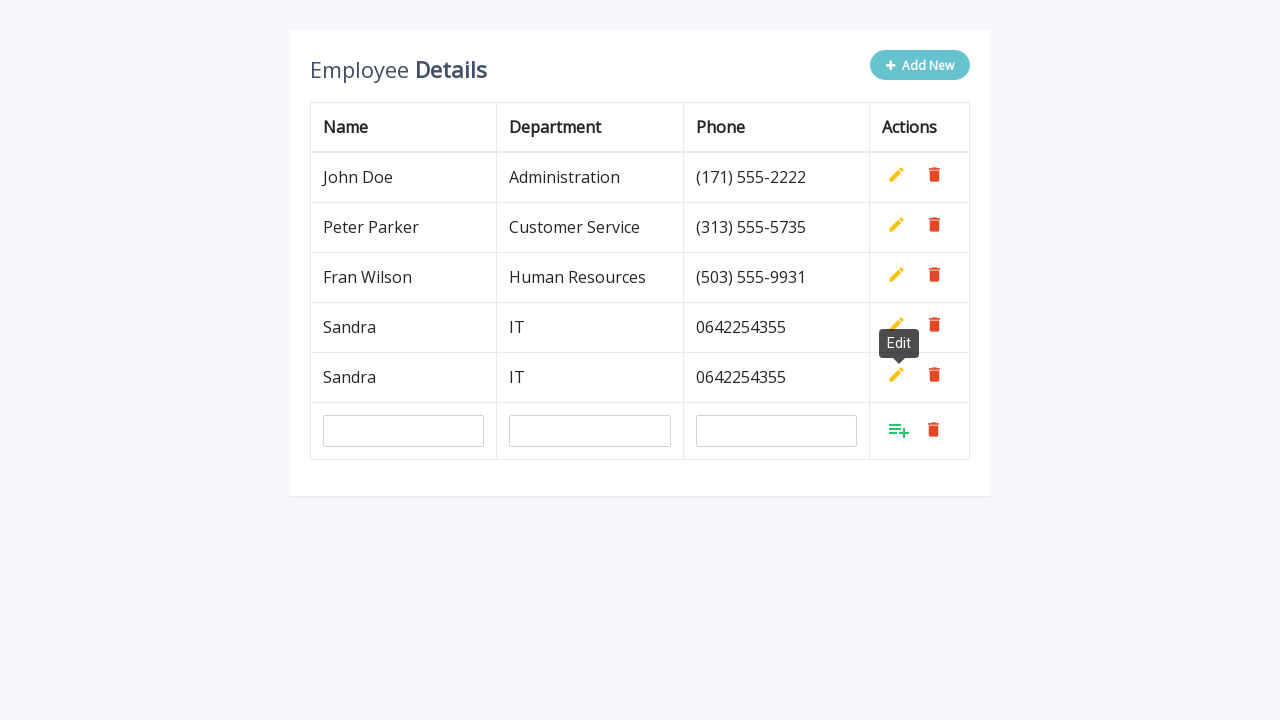

Filled 'name' field with 'Sandra' on input[name='name']
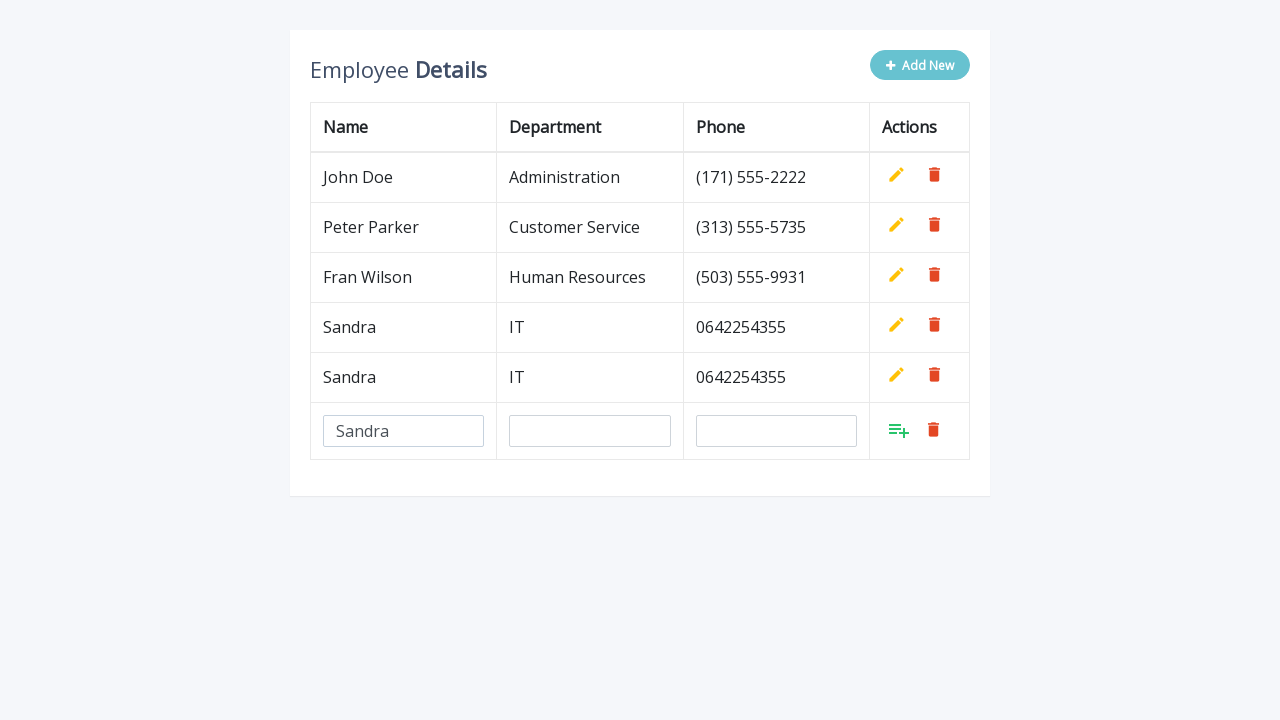

Filled 'department' field with 'IT' on input[name='department']
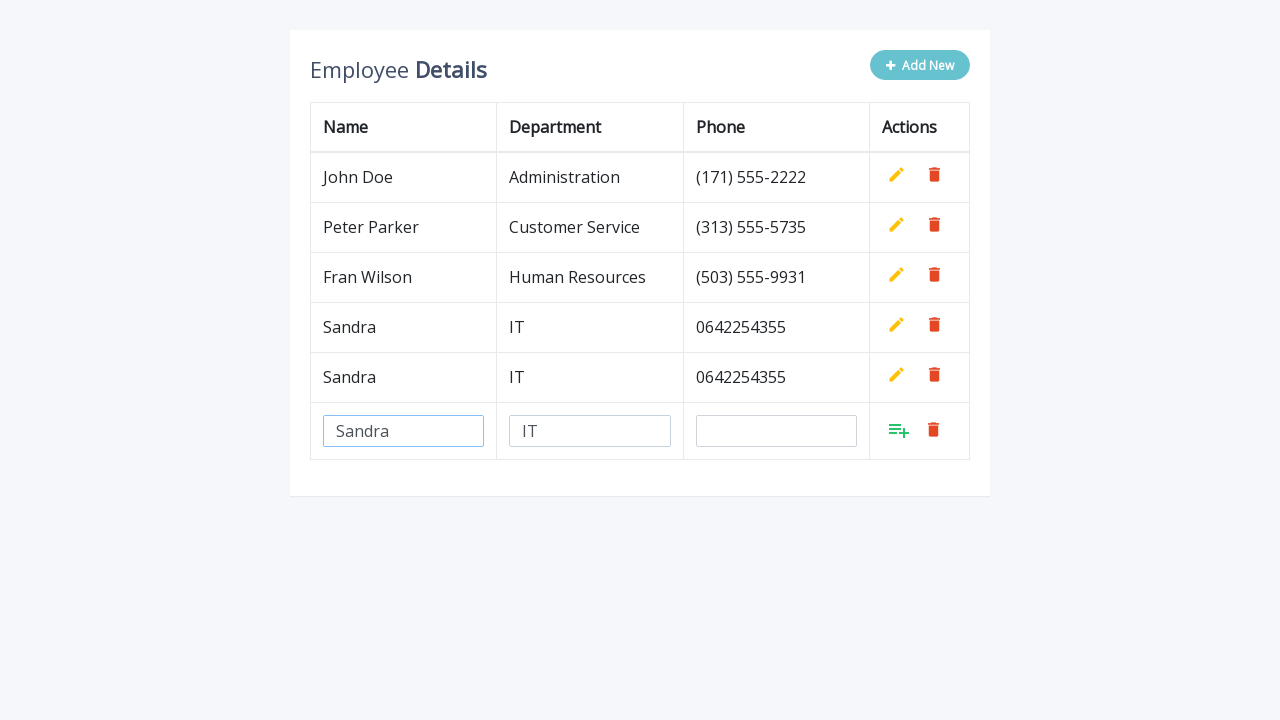

Filled 'phone' field with '0642254355' on input[name='phone']
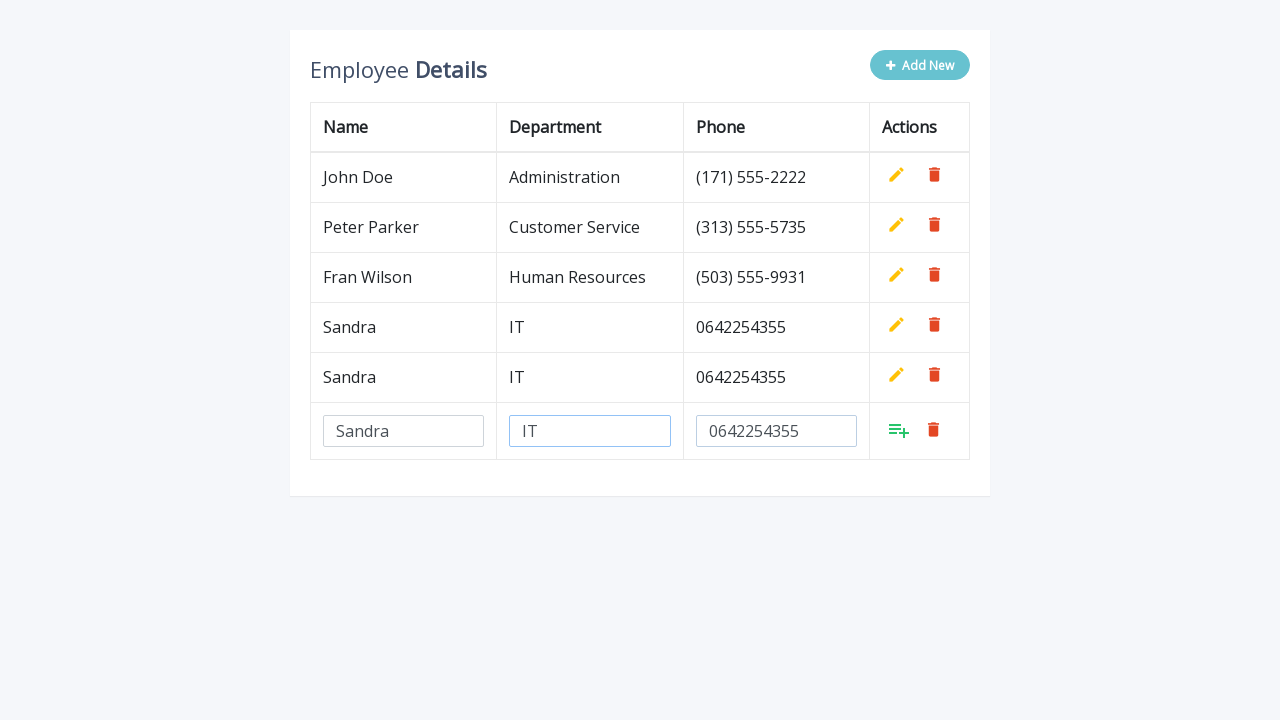

Clicked 'Add' button to confirm row addition at (899, 430) on a[style='display: inline;']
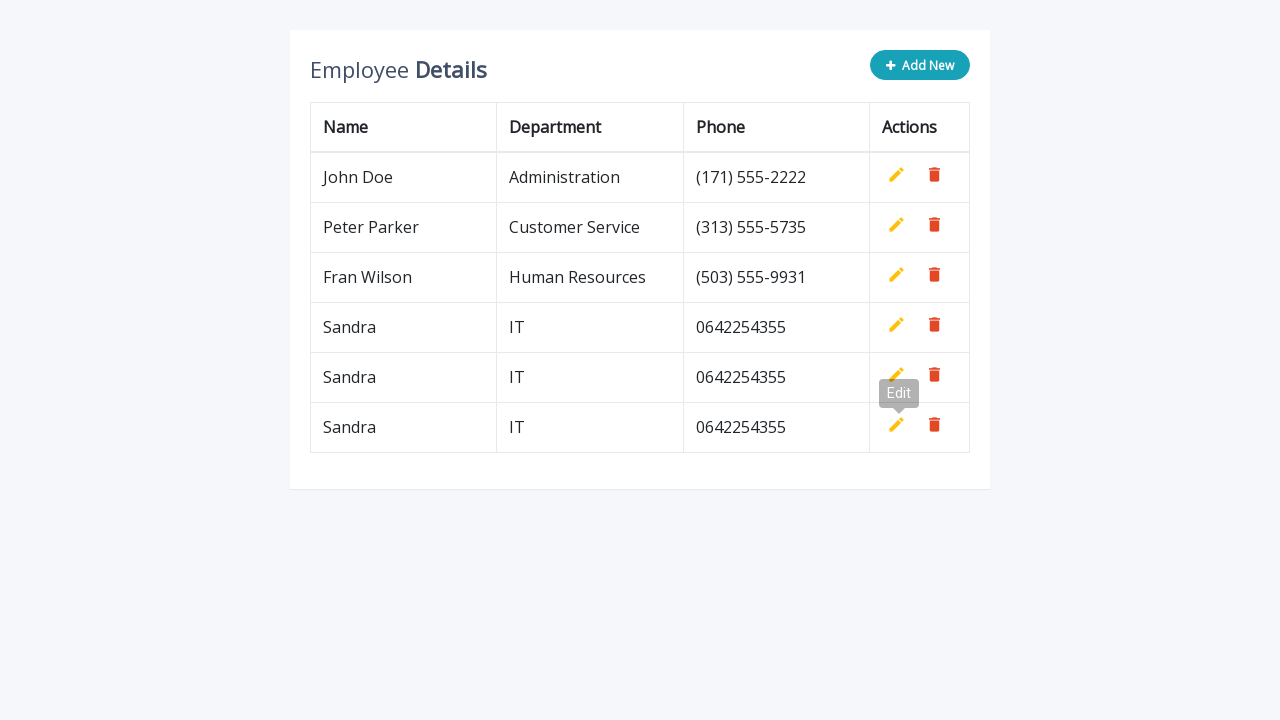

Waited 500ms before next iteration
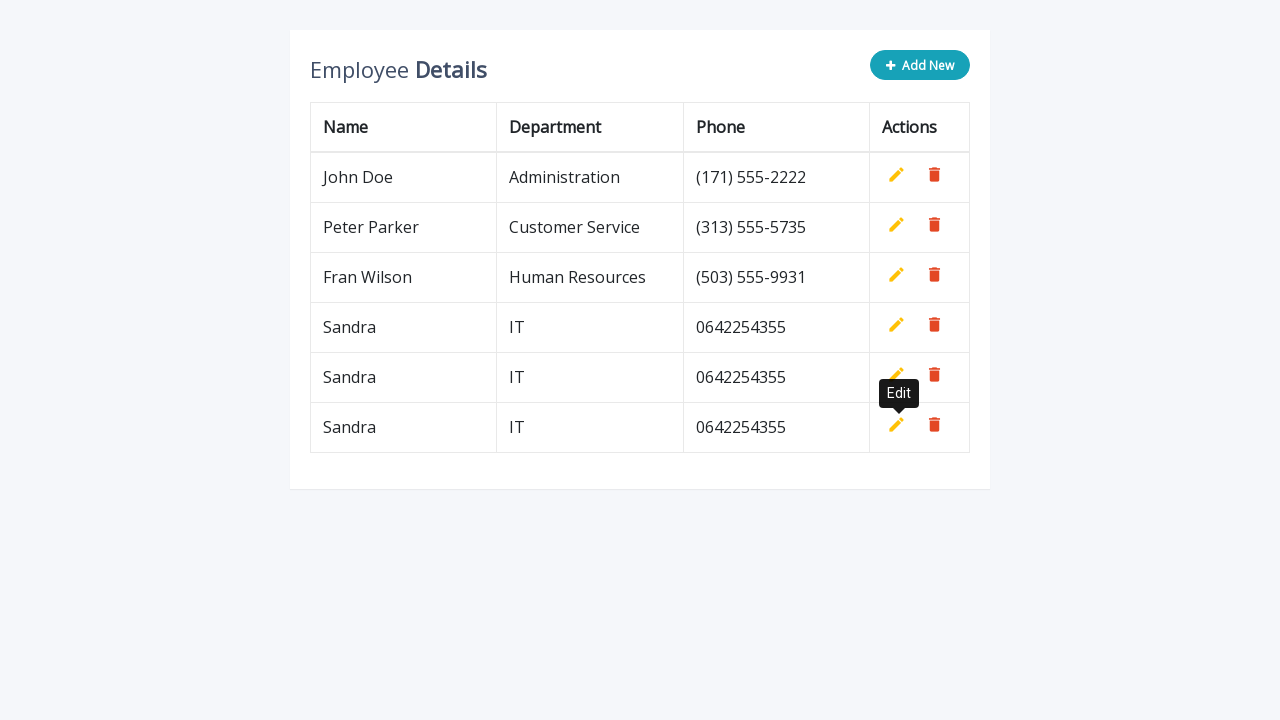

Clicked 'Add New' button for iteration 4 at (920, 65) on button.btn.btn-info.add-new
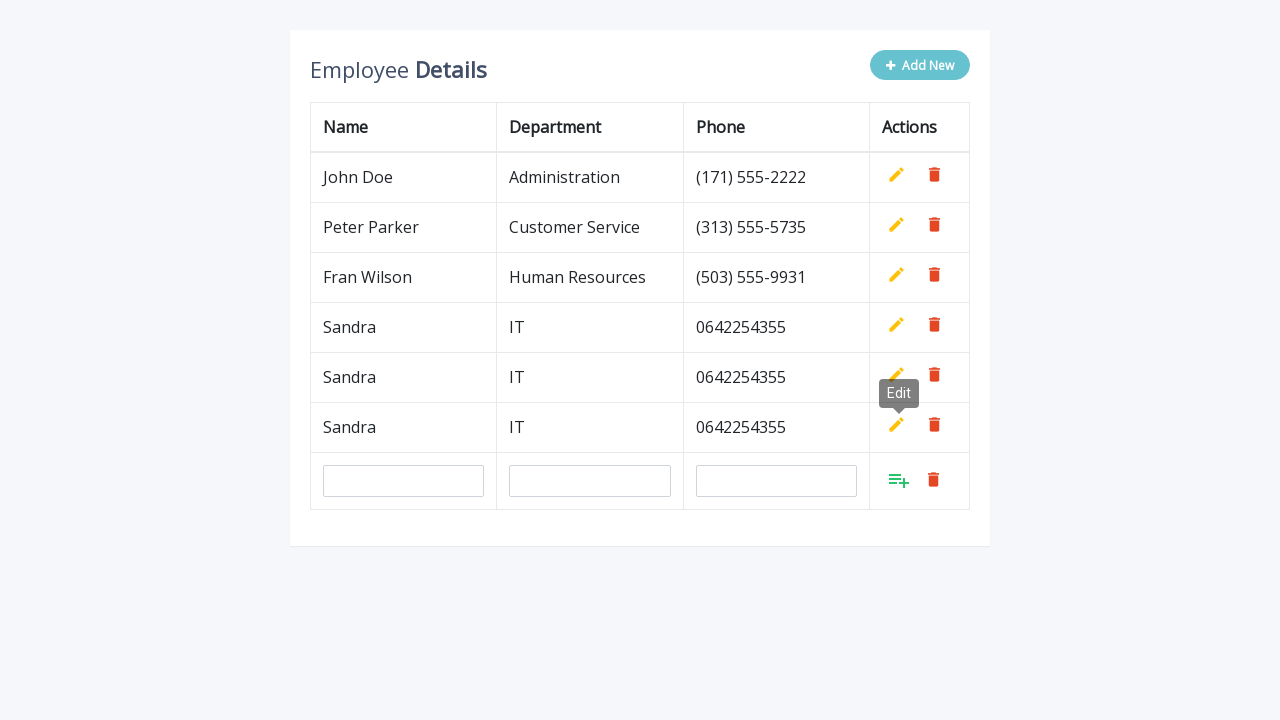

Filled 'name' field with 'Sandra' on input[name='name']
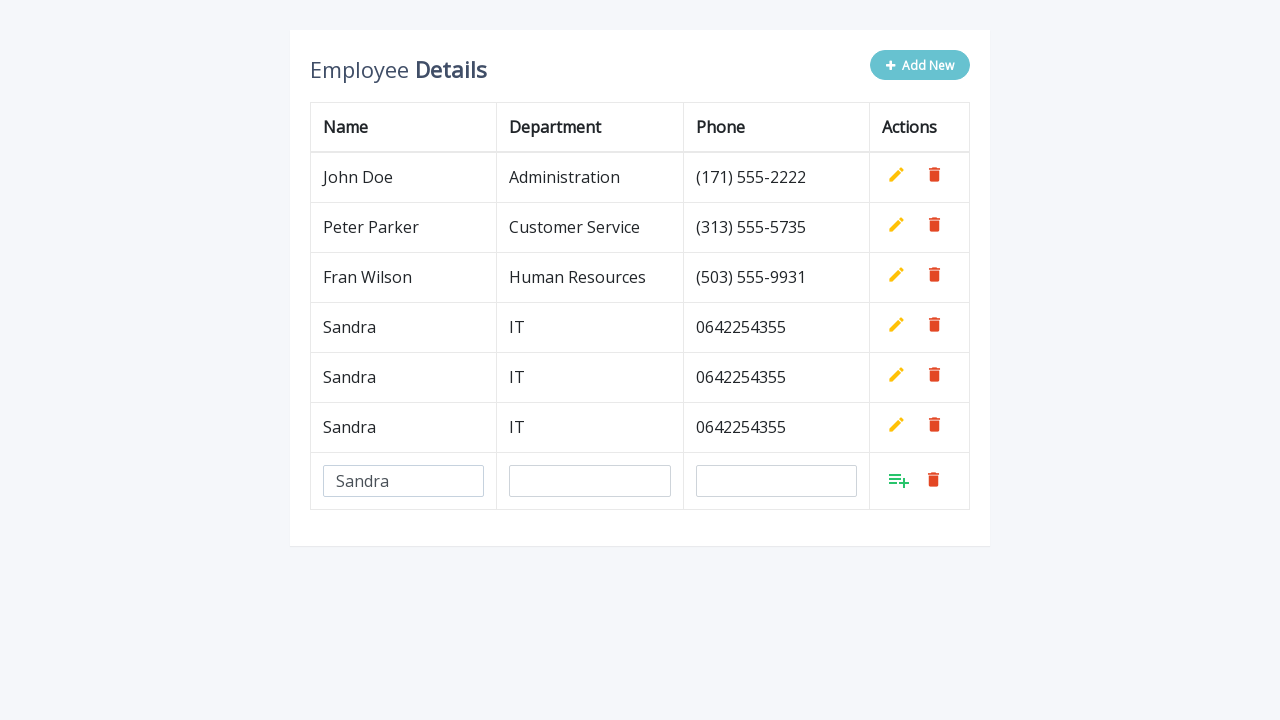

Filled 'department' field with 'IT' on input[name='department']
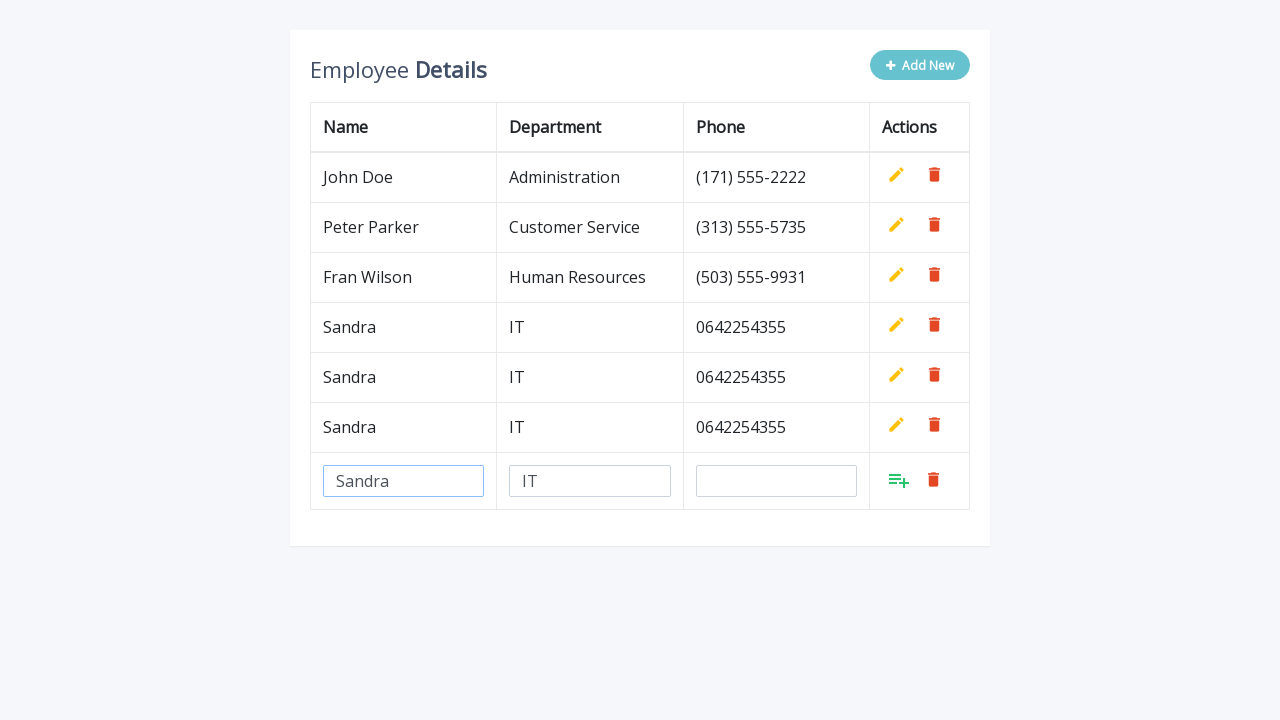

Filled 'phone' field with '0642254355' on input[name='phone']
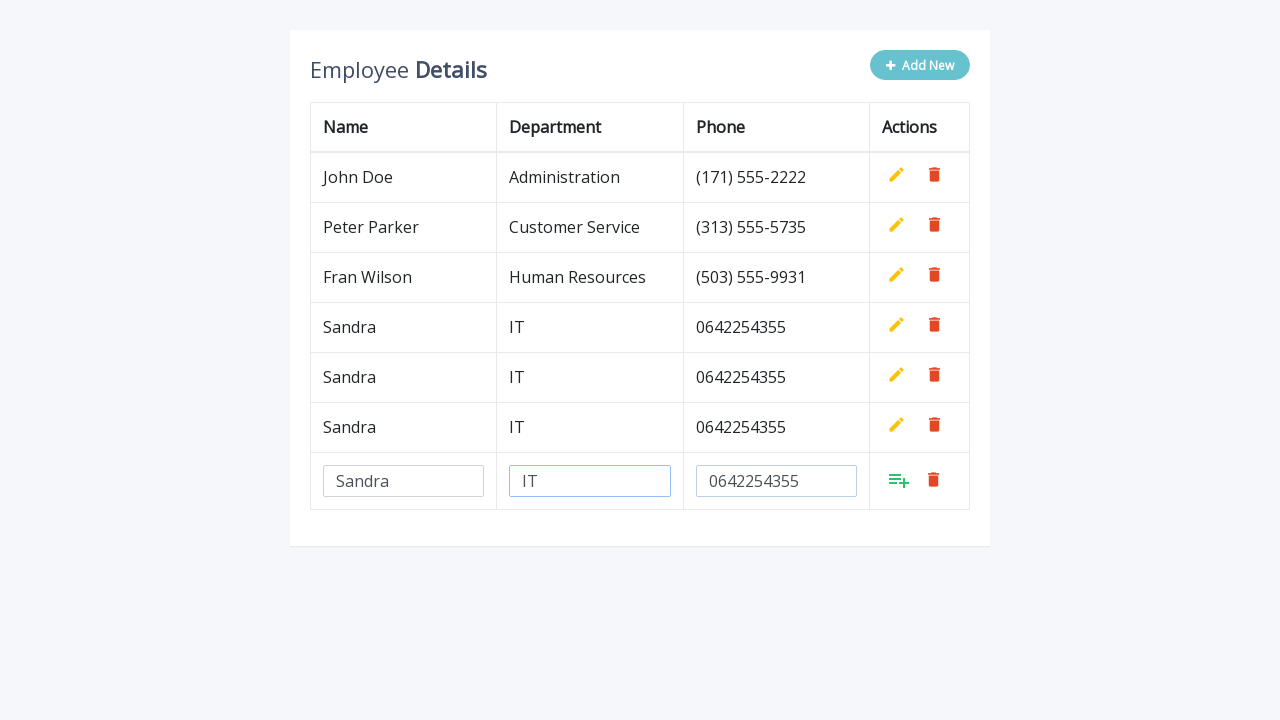

Clicked 'Add' button to confirm row addition at (899, 480) on a[style='display: inline;']
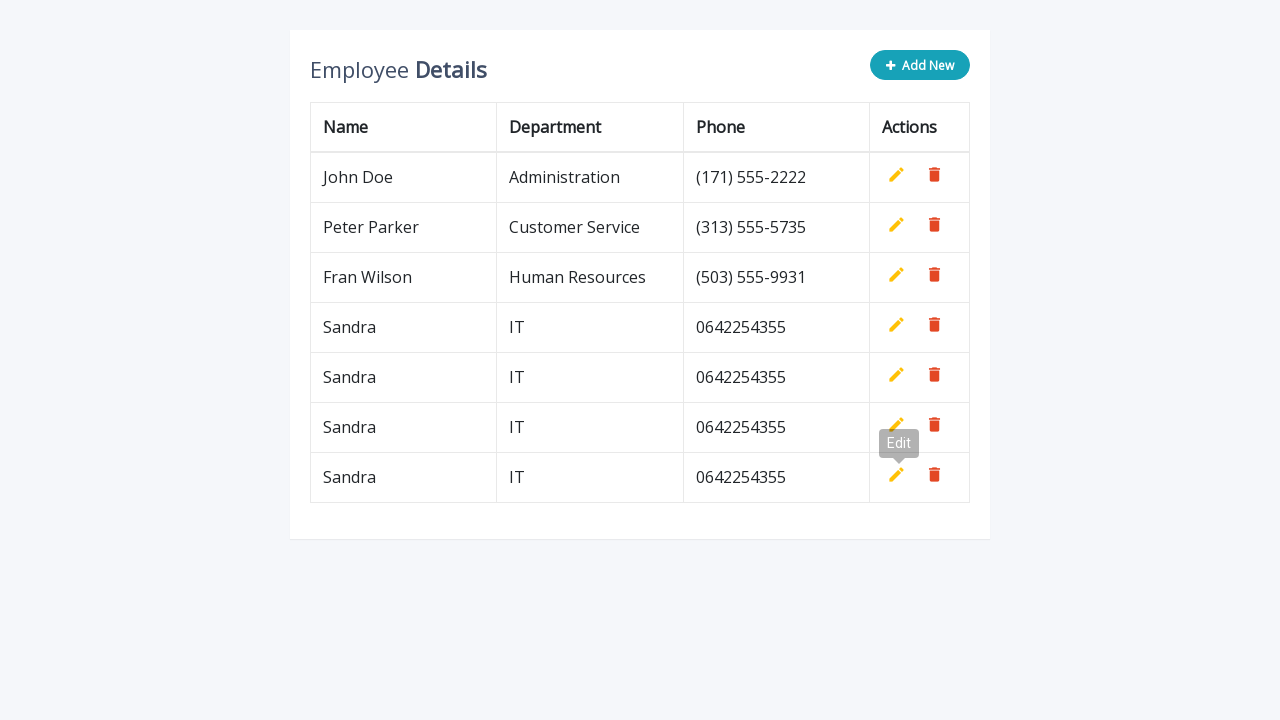

Waited 500ms before next iteration
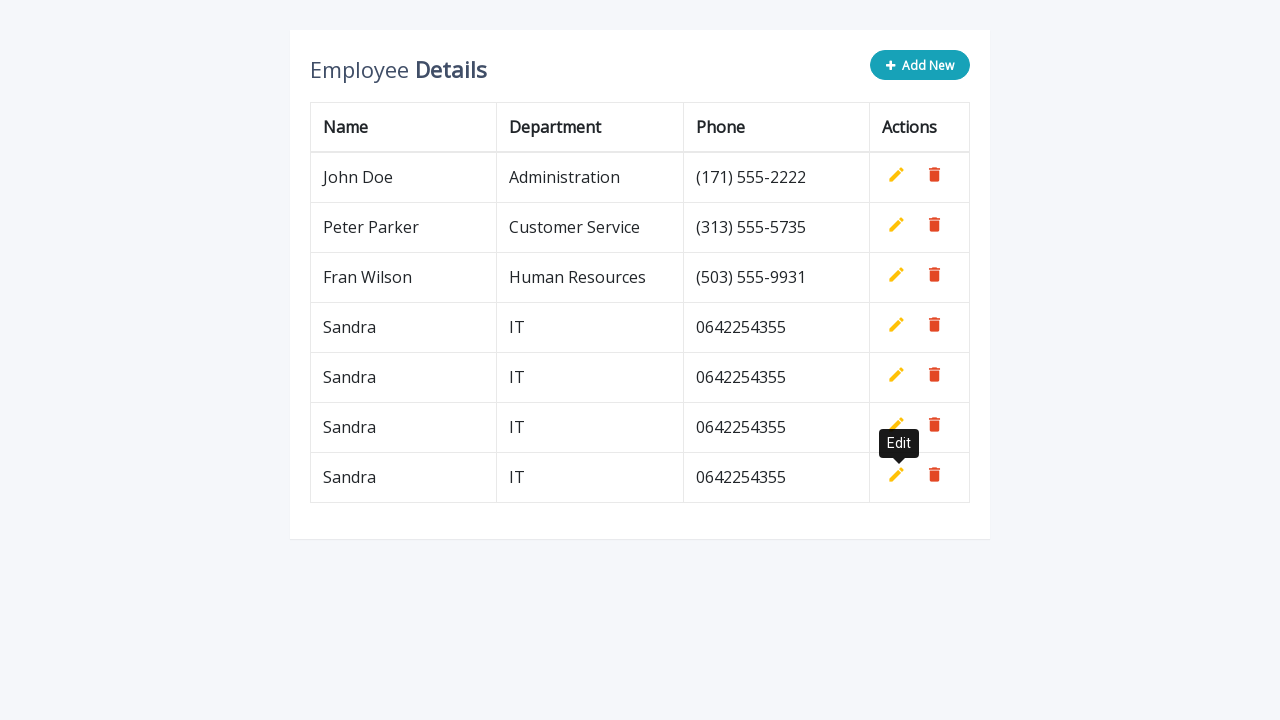

Clicked 'Add New' button for iteration 5 at (920, 65) on button.btn.btn-info.add-new
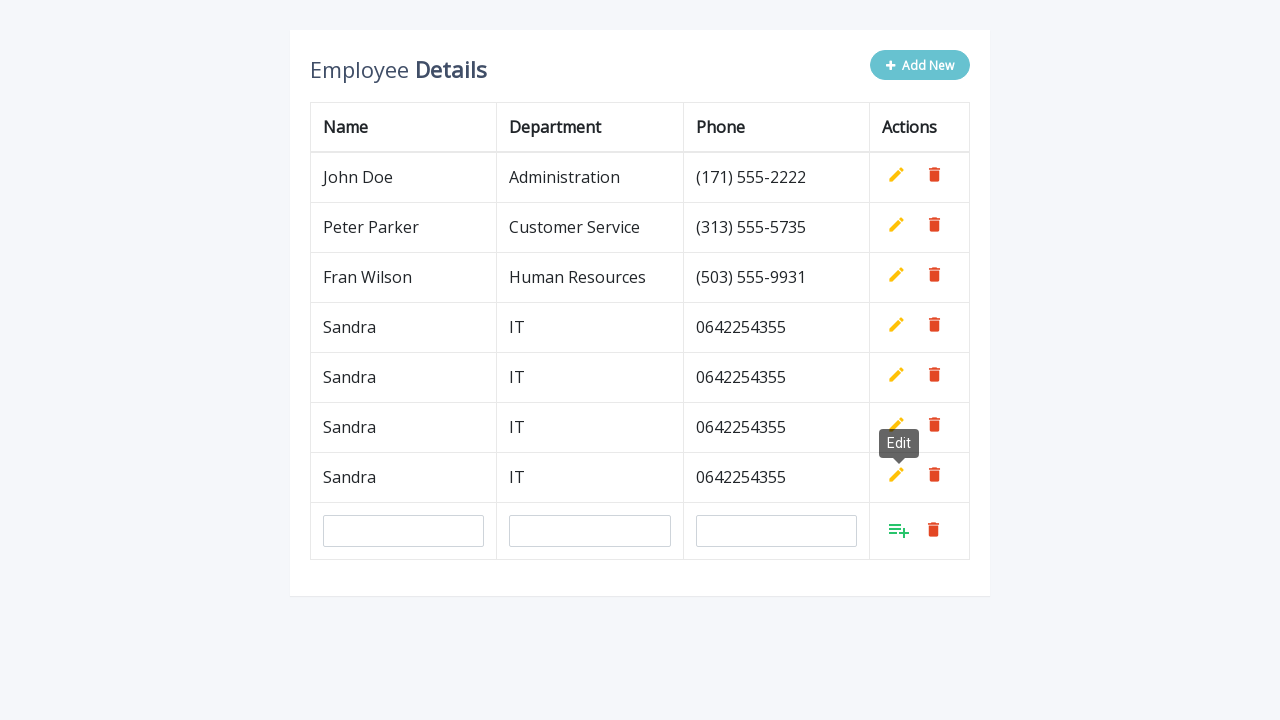

Filled 'name' field with 'Sandra' on input[name='name']
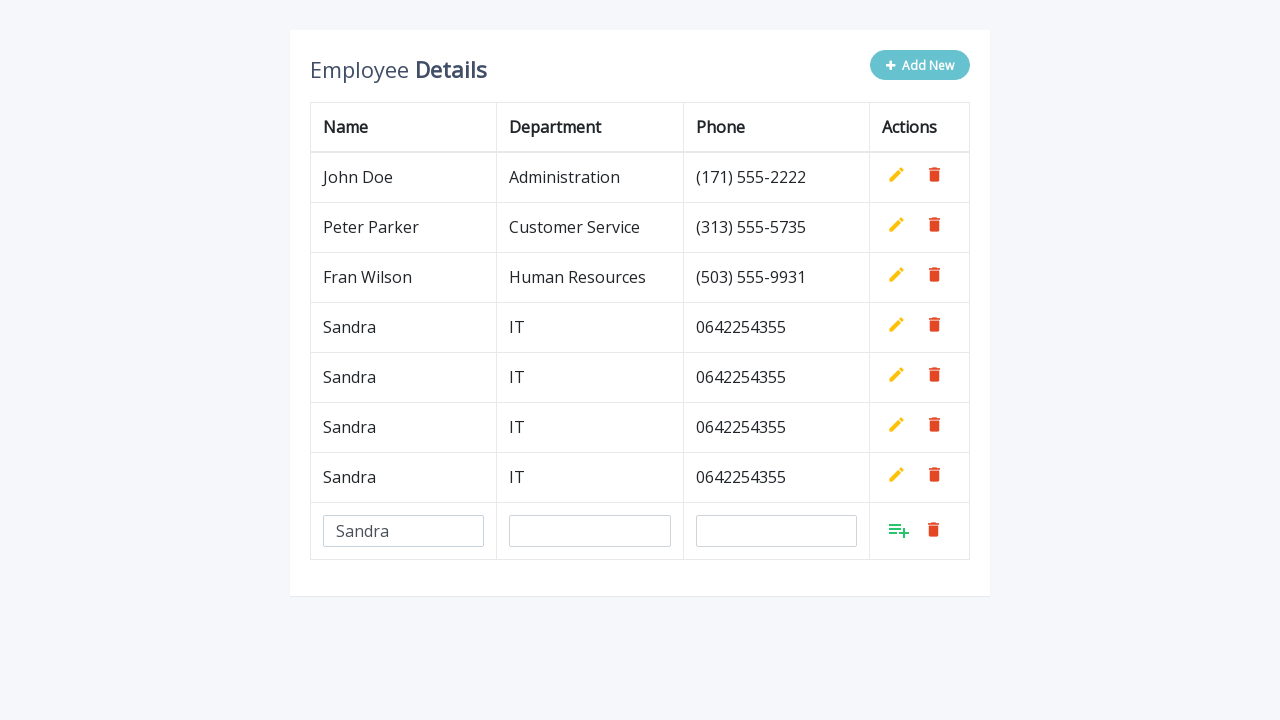

Filled 'department' field with 'IT' on input[name='department']
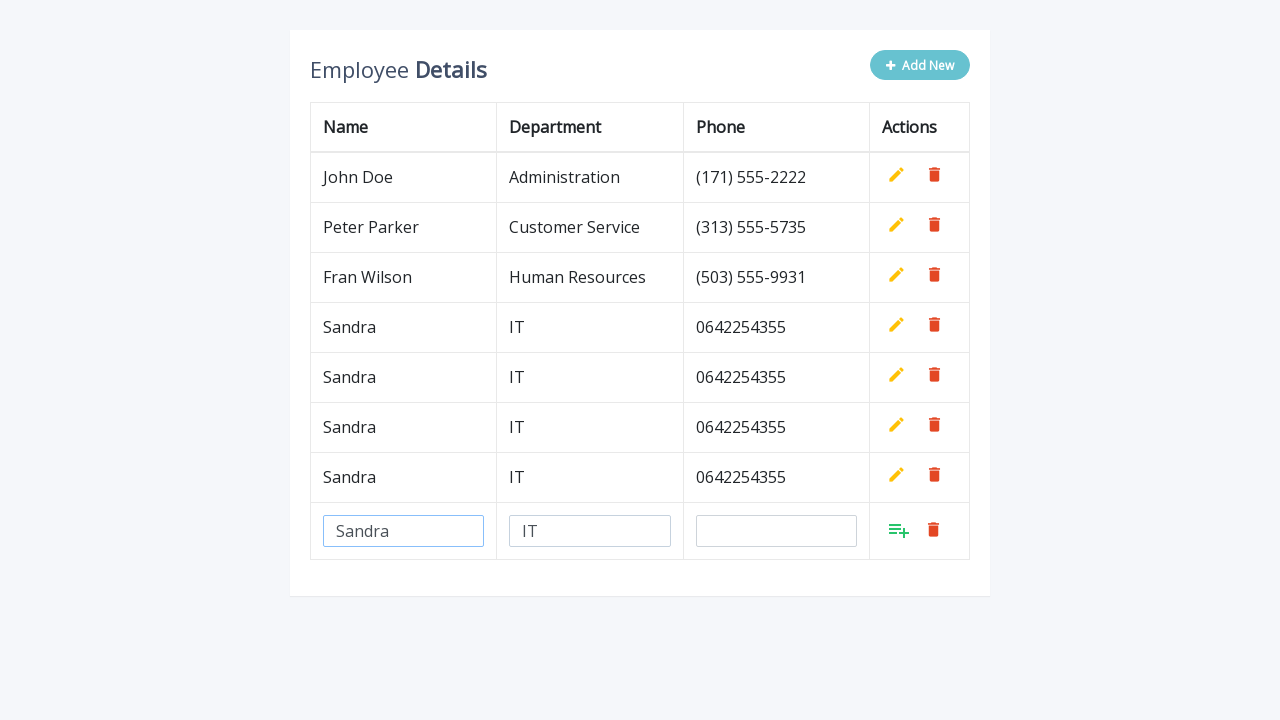

Filled 'phone' field with '0642254355' on input[name='phone']
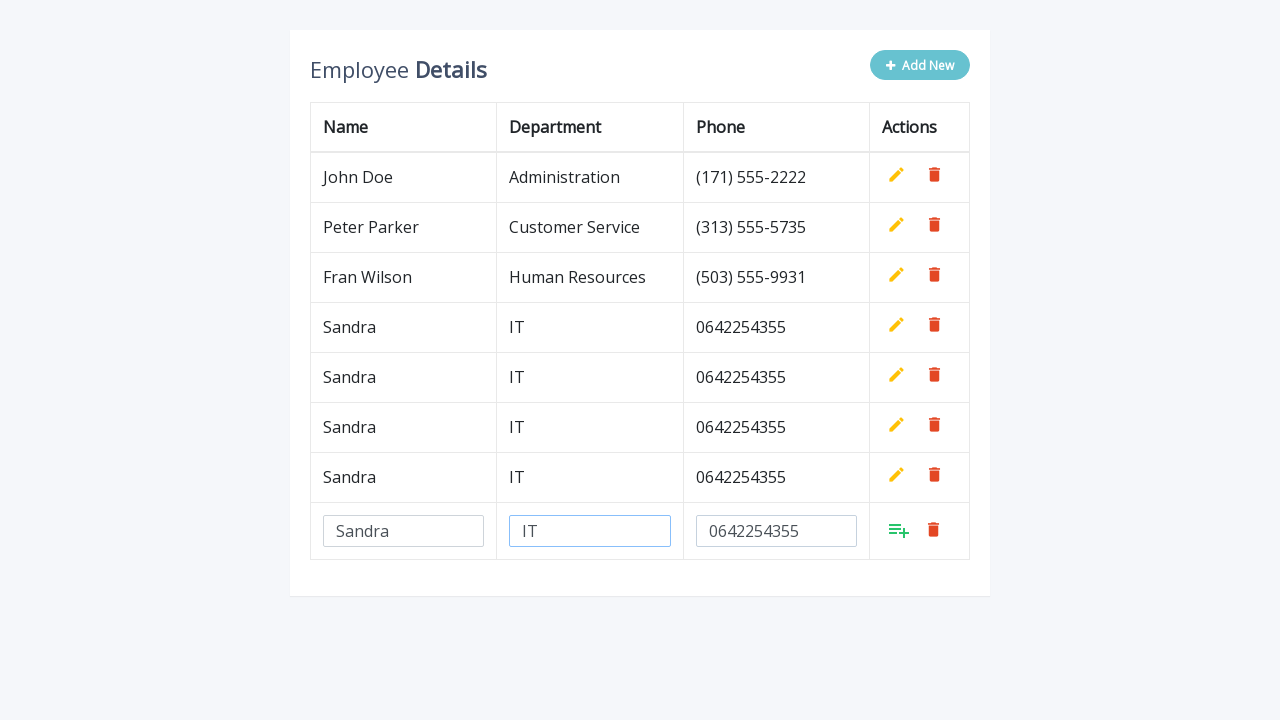

Clicked 'Add' button to confirm row addition at (899, 530) on a[style='display: inline;']
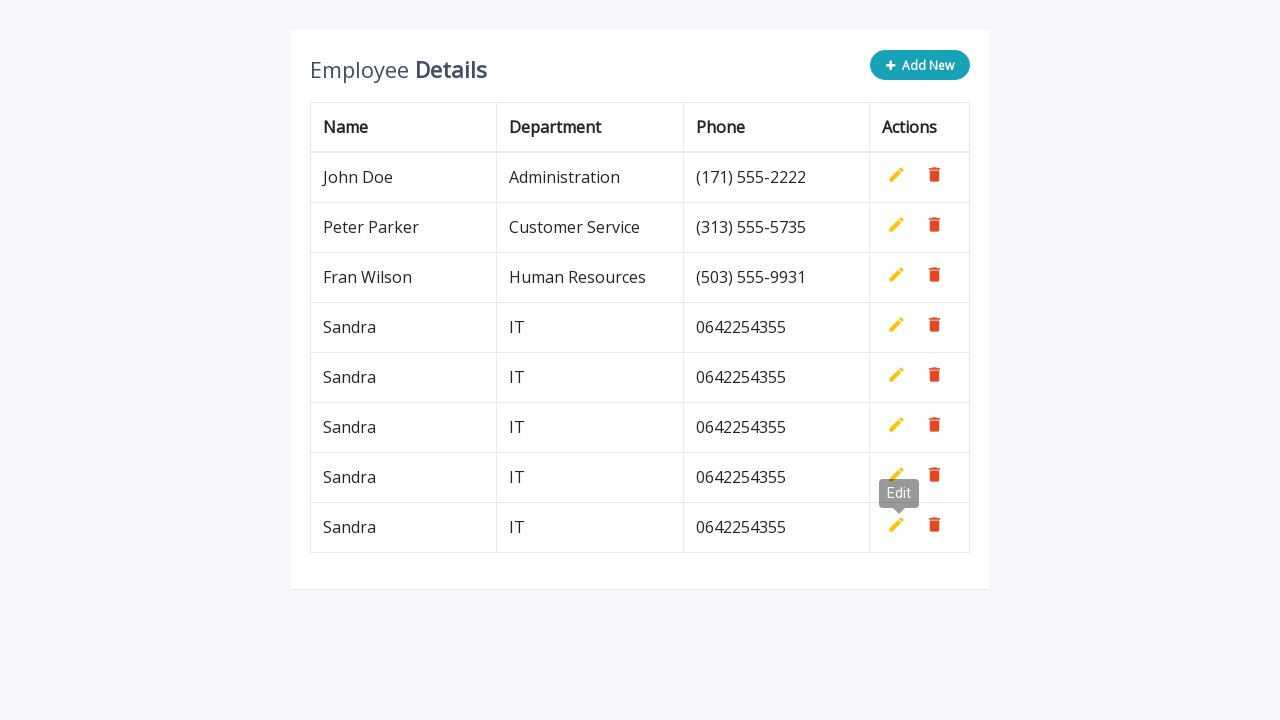

Waited 500ms before next iteration
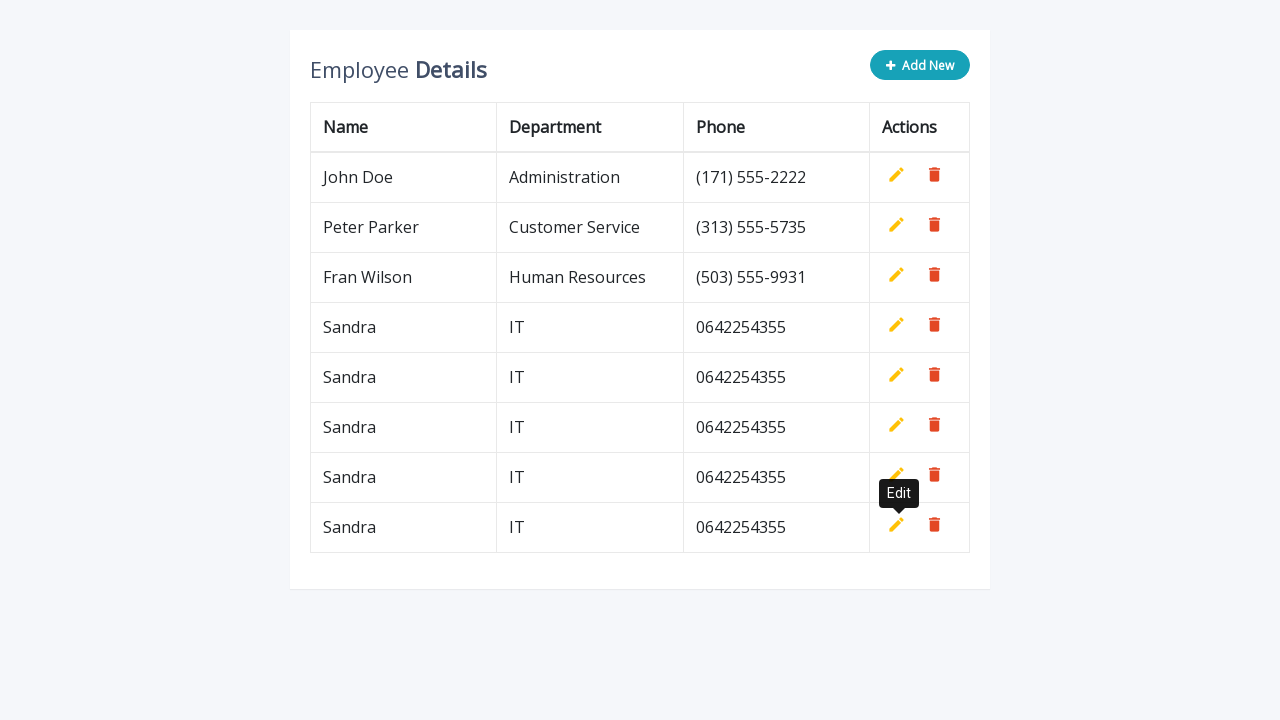

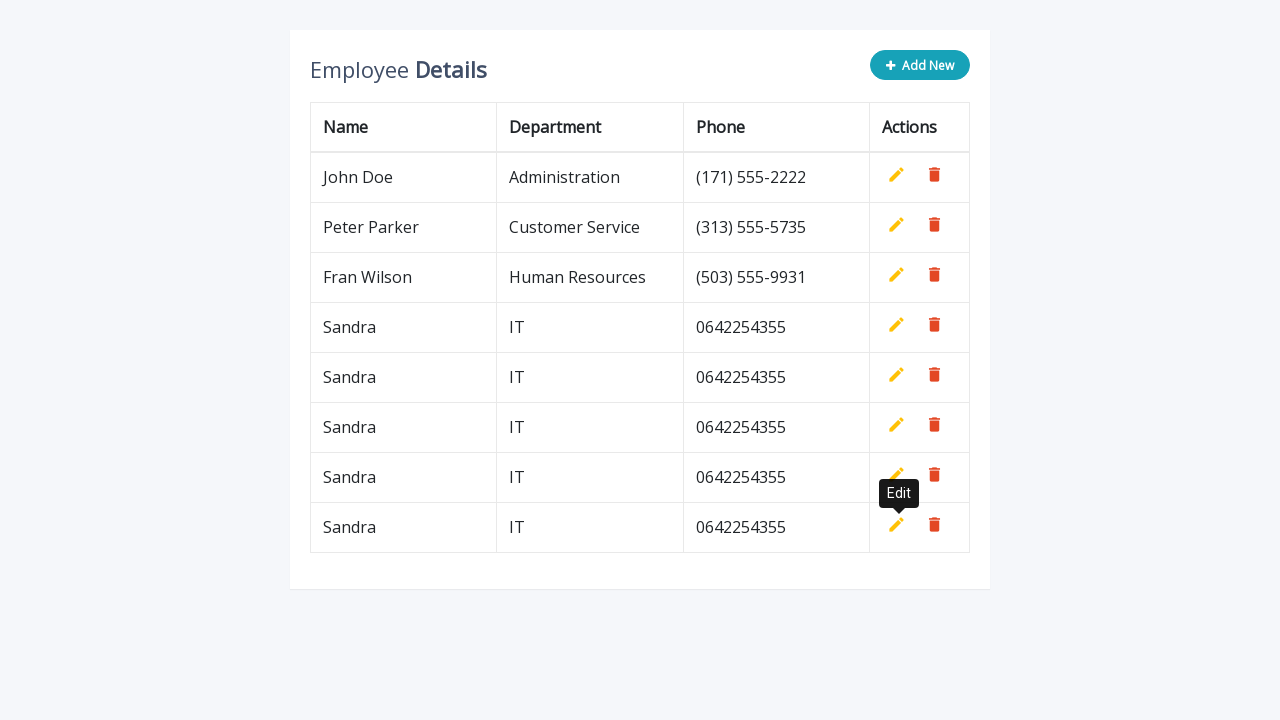